Tests right-click (context menu) functionality by performing a context click on a designated element on a jQuery context menu demo page

Starting URL: https://swisnl.github.io/jQuery-contextMenu/demo.html

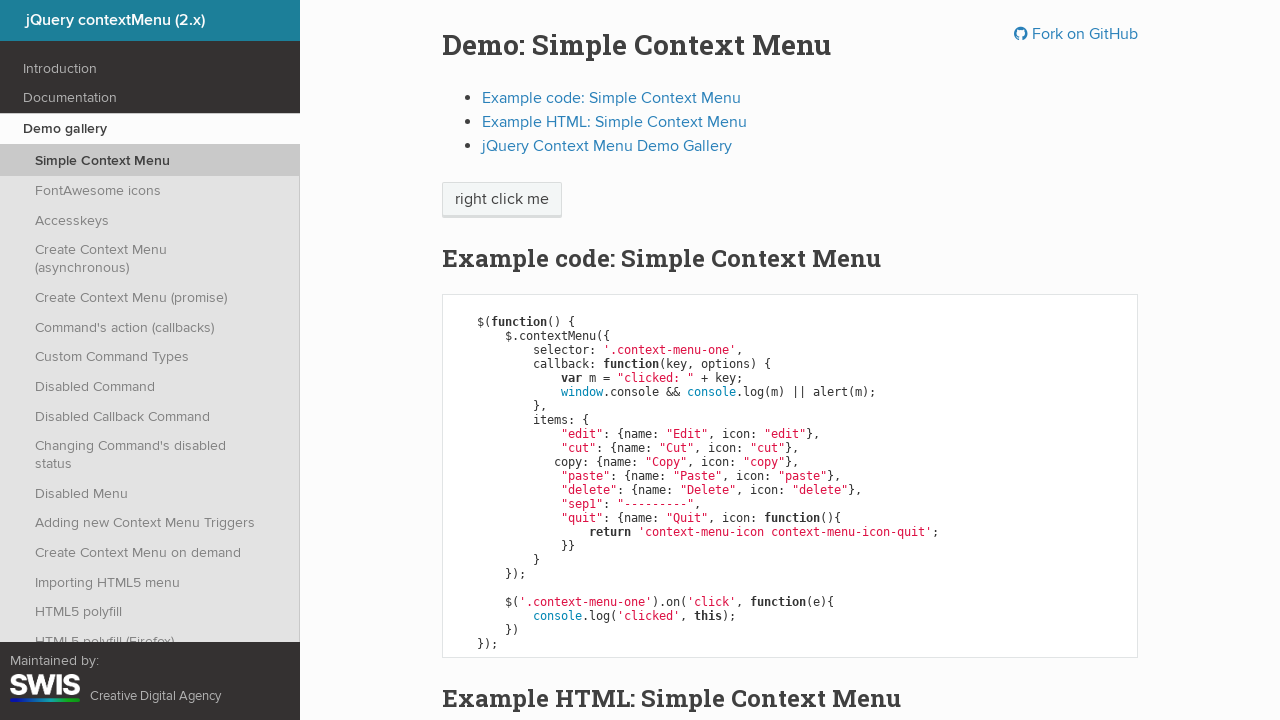

Located the 'right click me' element
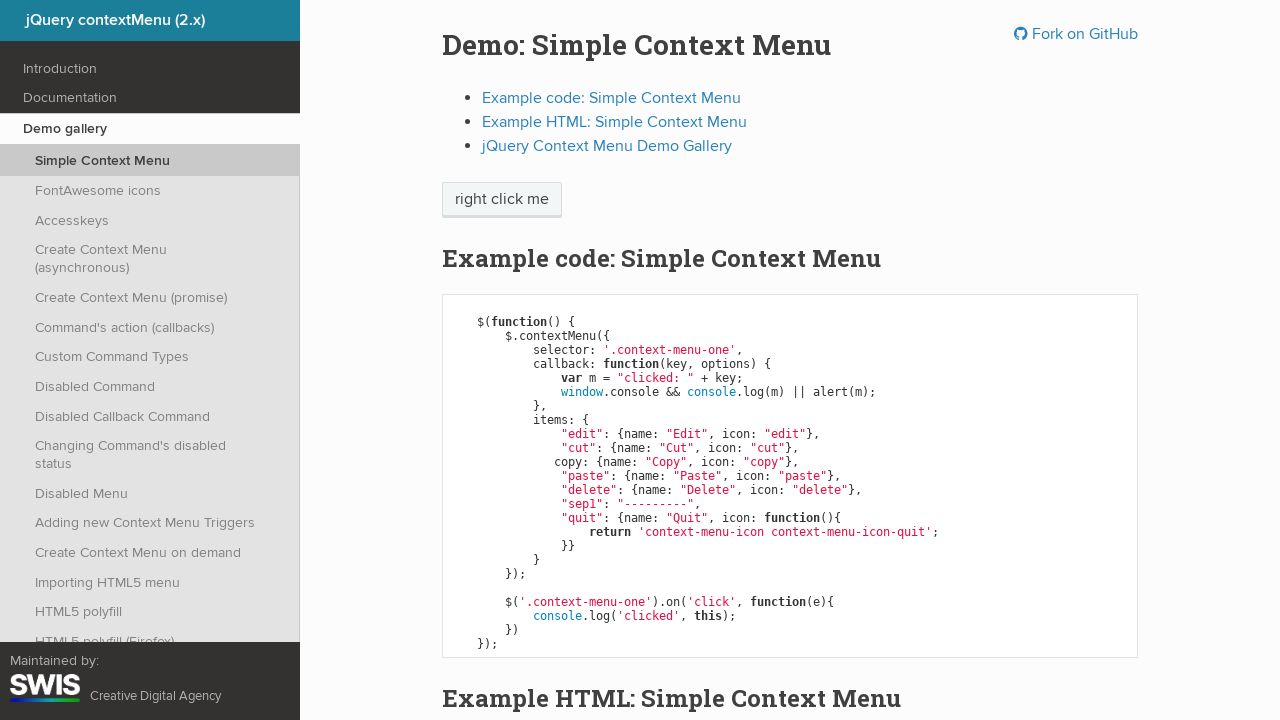

Performed right-click (context click) on the target element at (502, 200) on xpath=//span[text()='right click me']
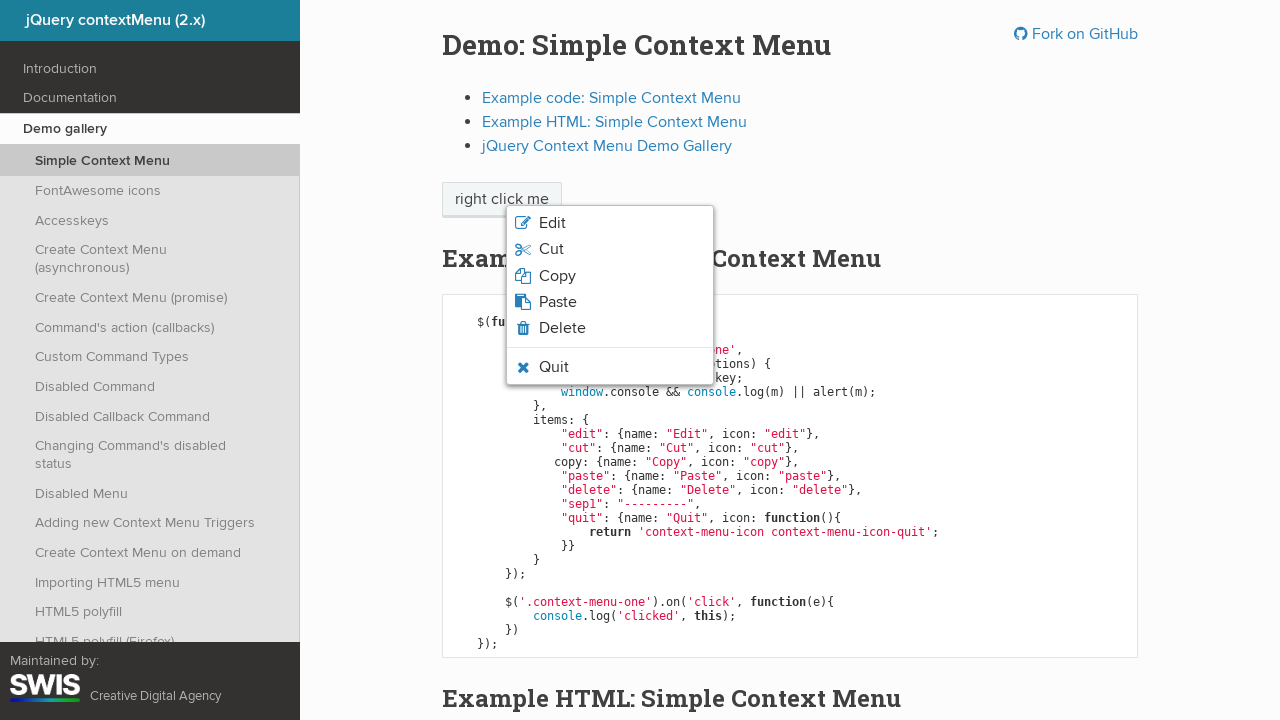

Context menu appeared and is visible
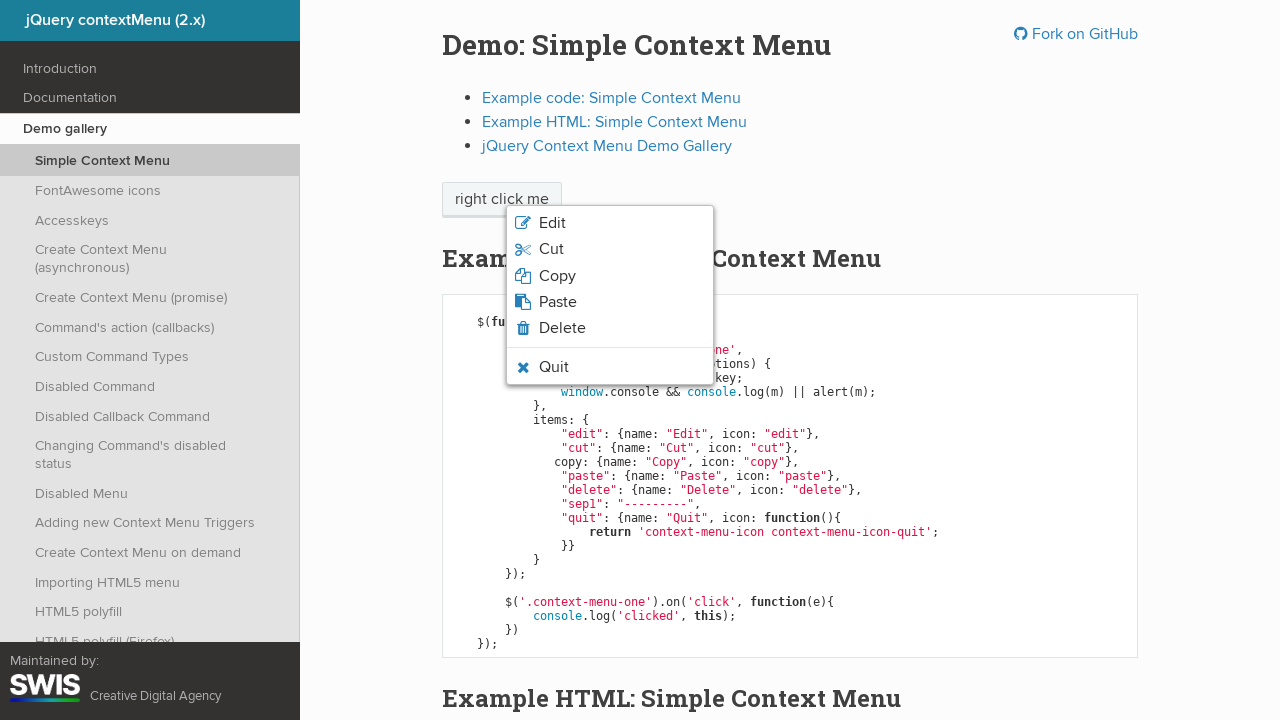

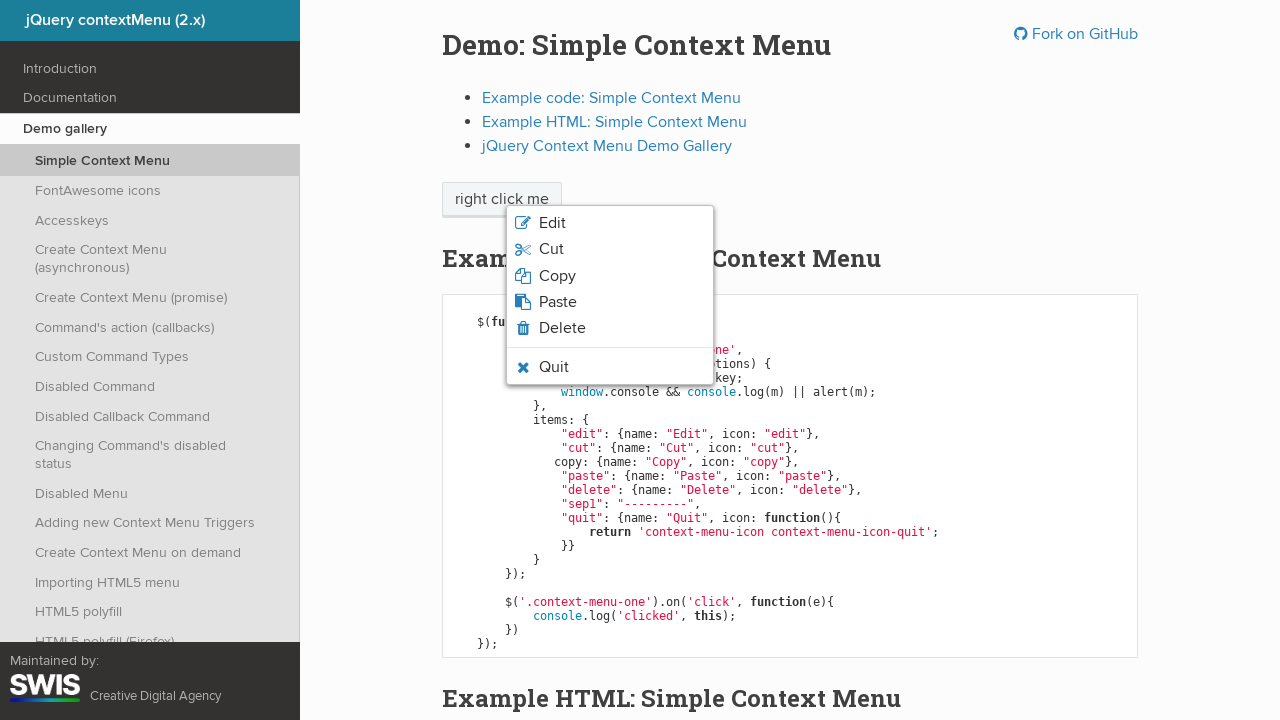